Tests clicking a button with a dynamic ID on a UI testing playground page, demonstrating handling of elements with changing IDs.

Starting URL: http://uitestingplayground.com/dynamicid

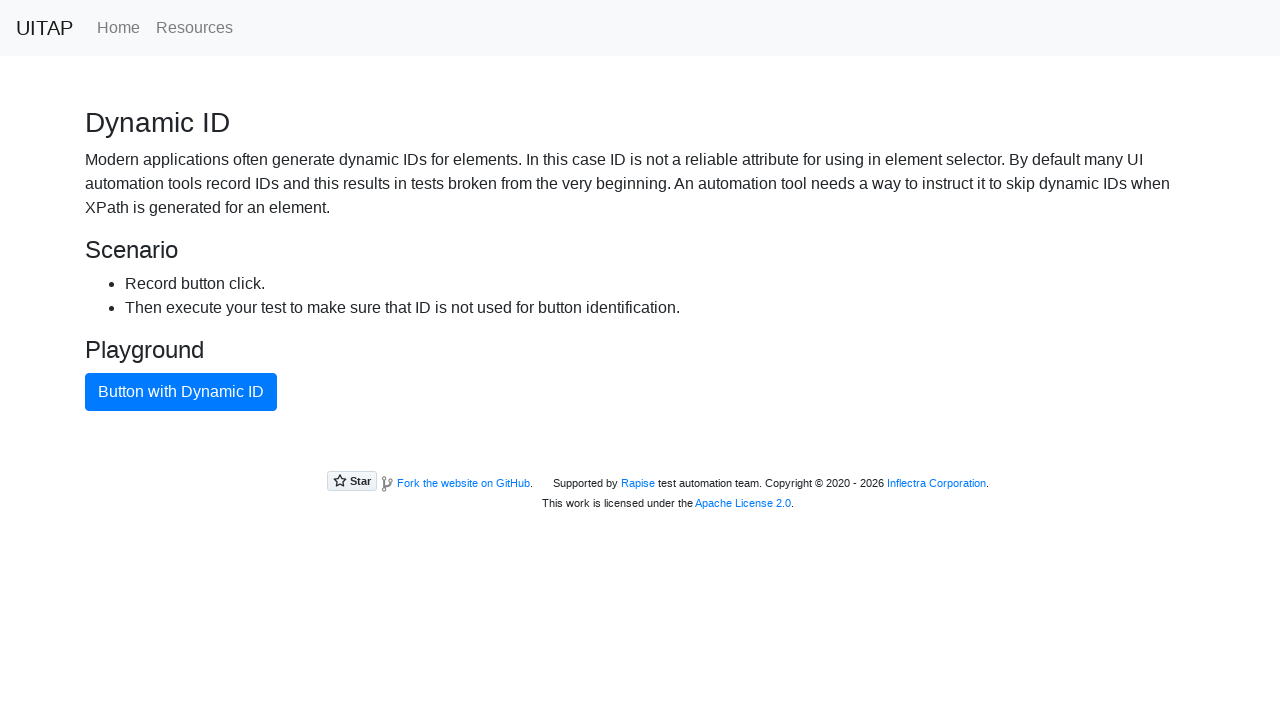

Navigated to UI Testing Playground dynamic ID page
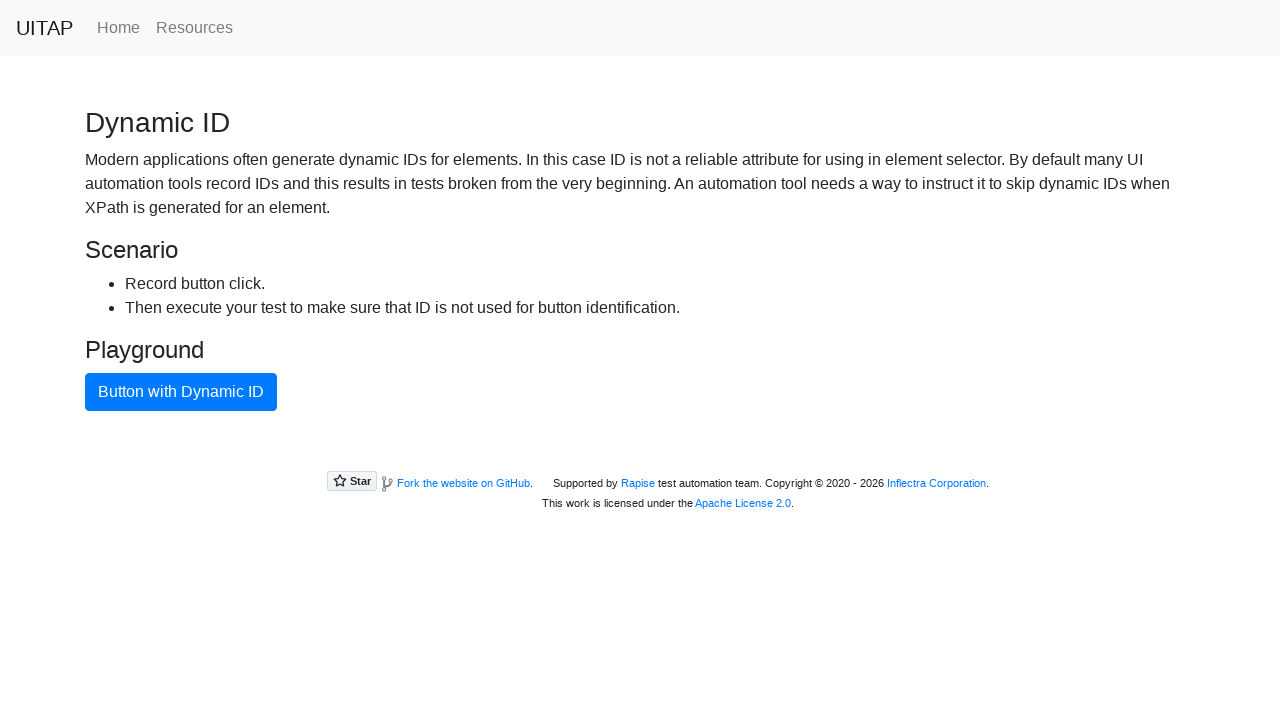

Clicked the blue primary button with dynamic ID at (181, 392) on xpath=//button[contains(@class, 'btn-primary')]
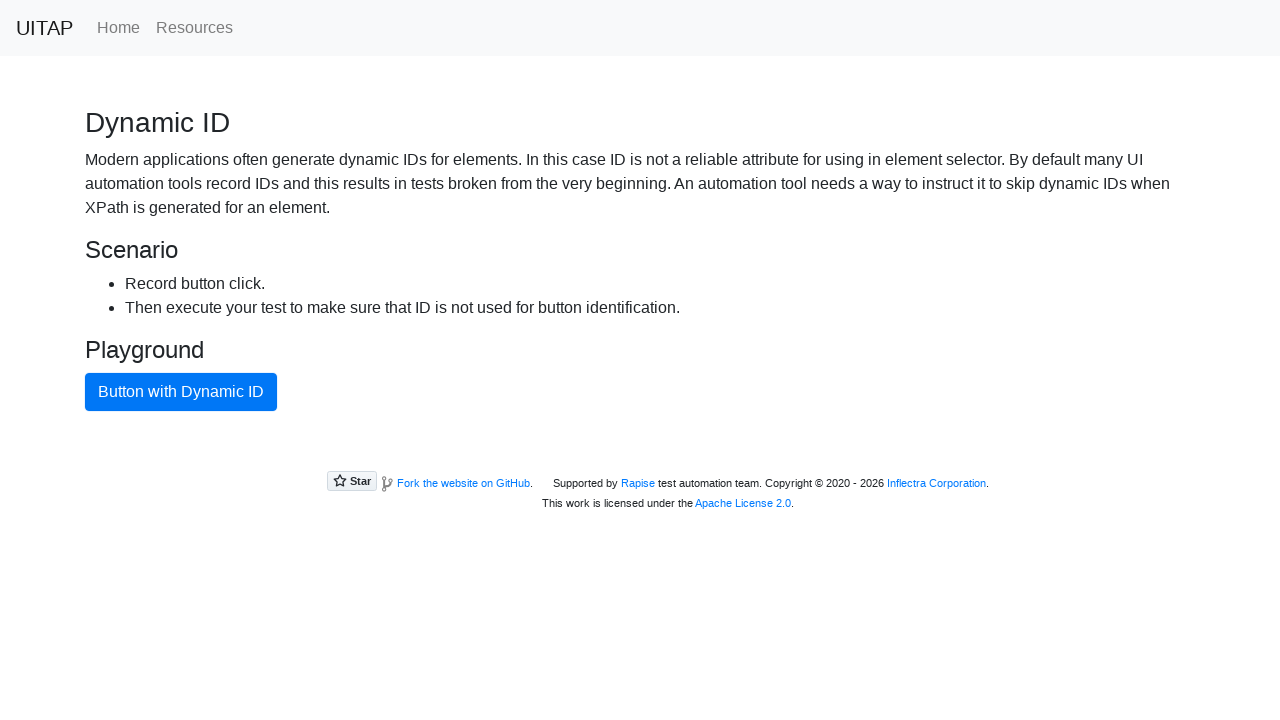

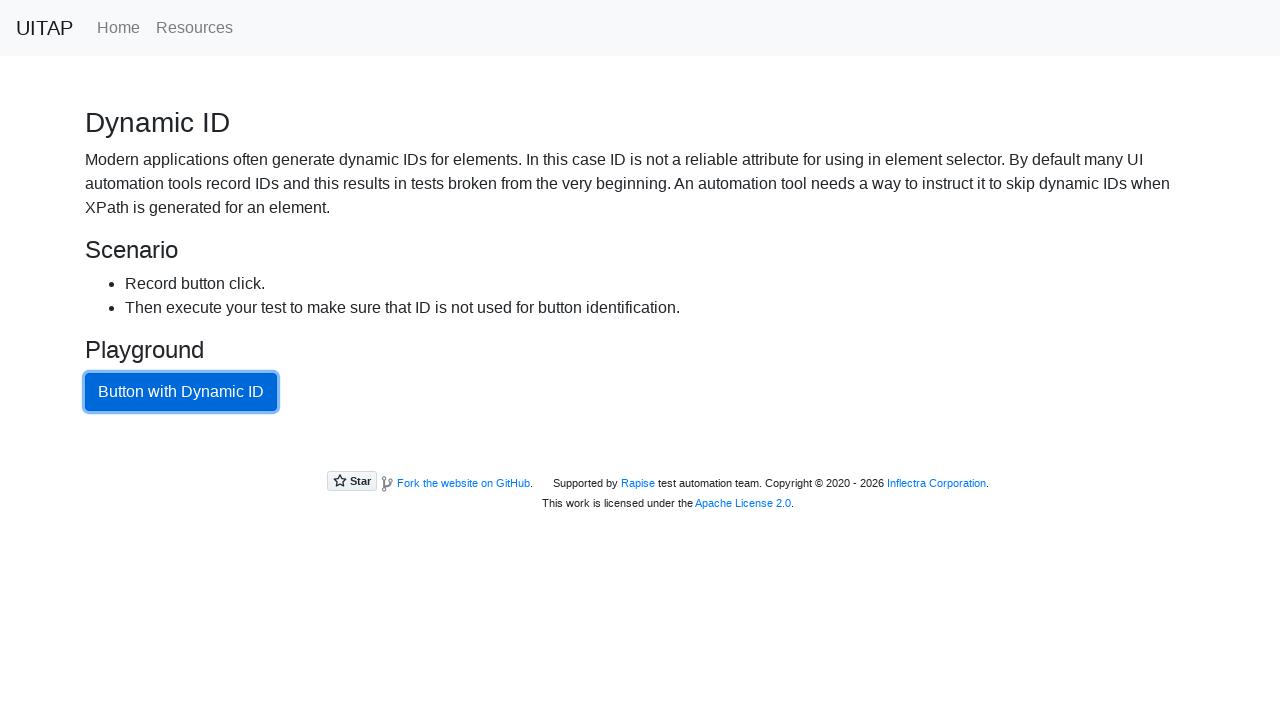